Tests Google Rich Results validation for Time.com Standard Article by entering the URL and submitting for validation, with retry logic for transient errors.

Starting URL: https://search.google.com/test/rich-results

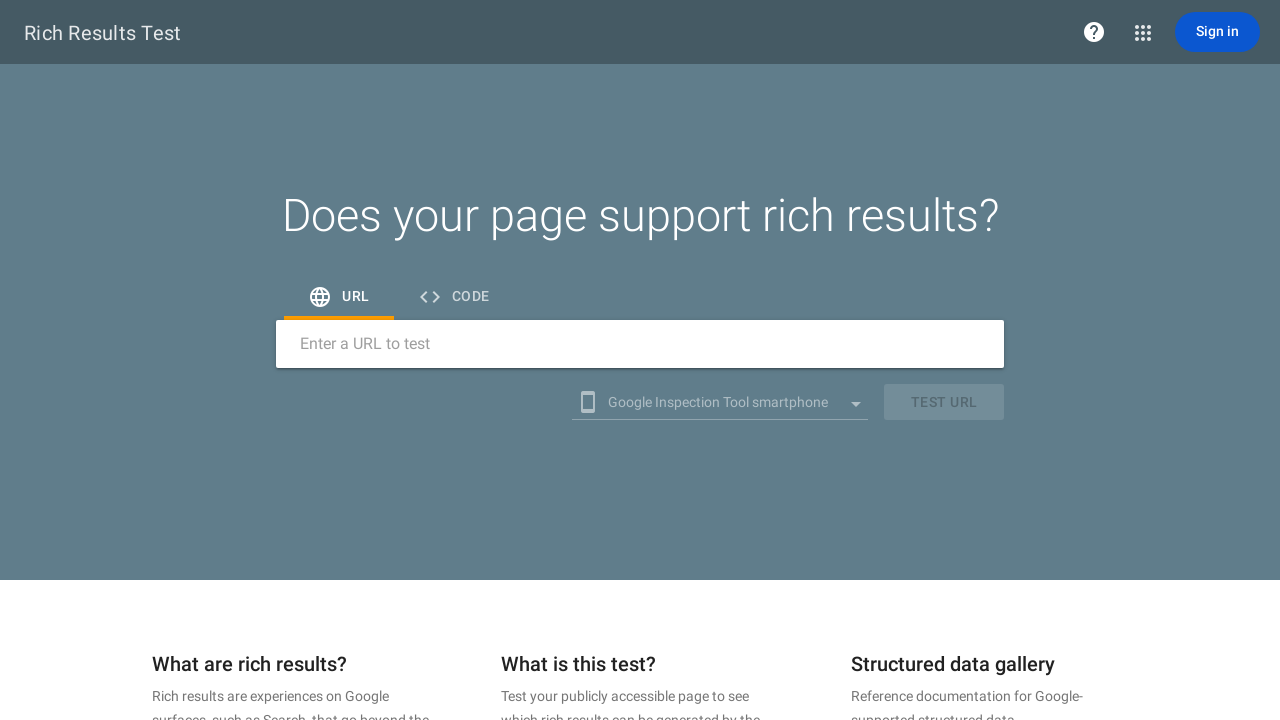

Located URL input field
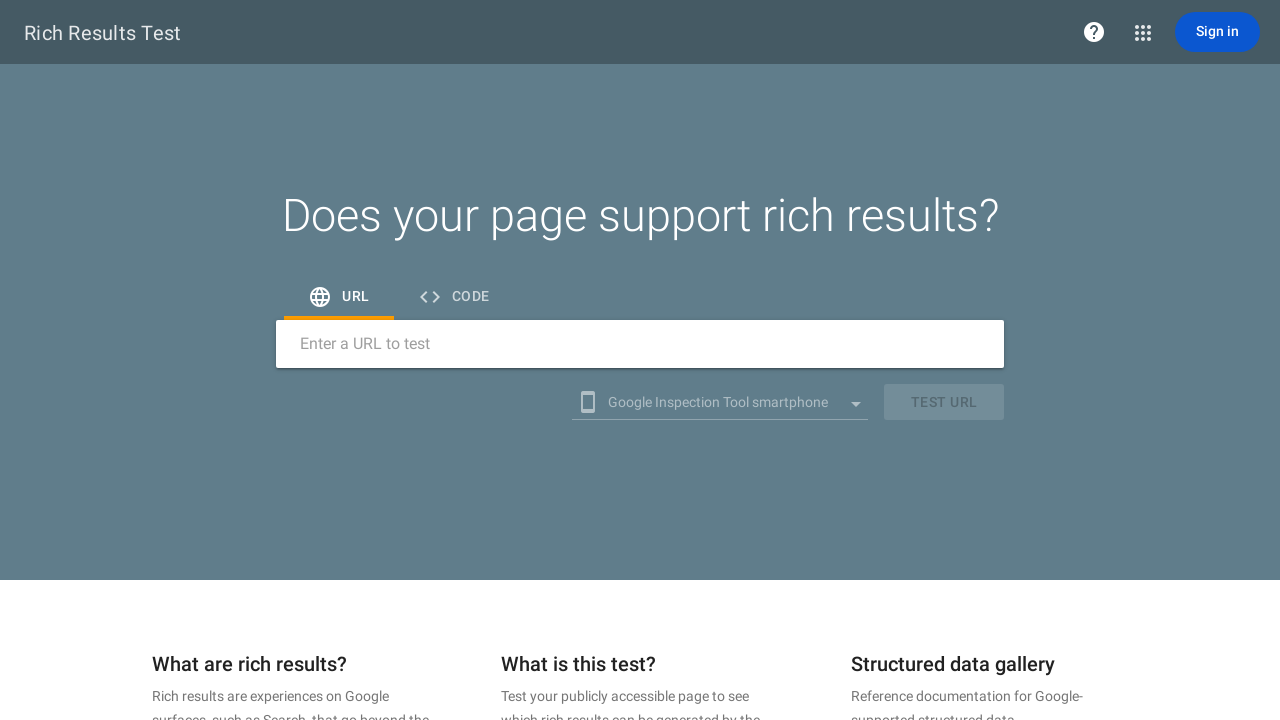

Located test button
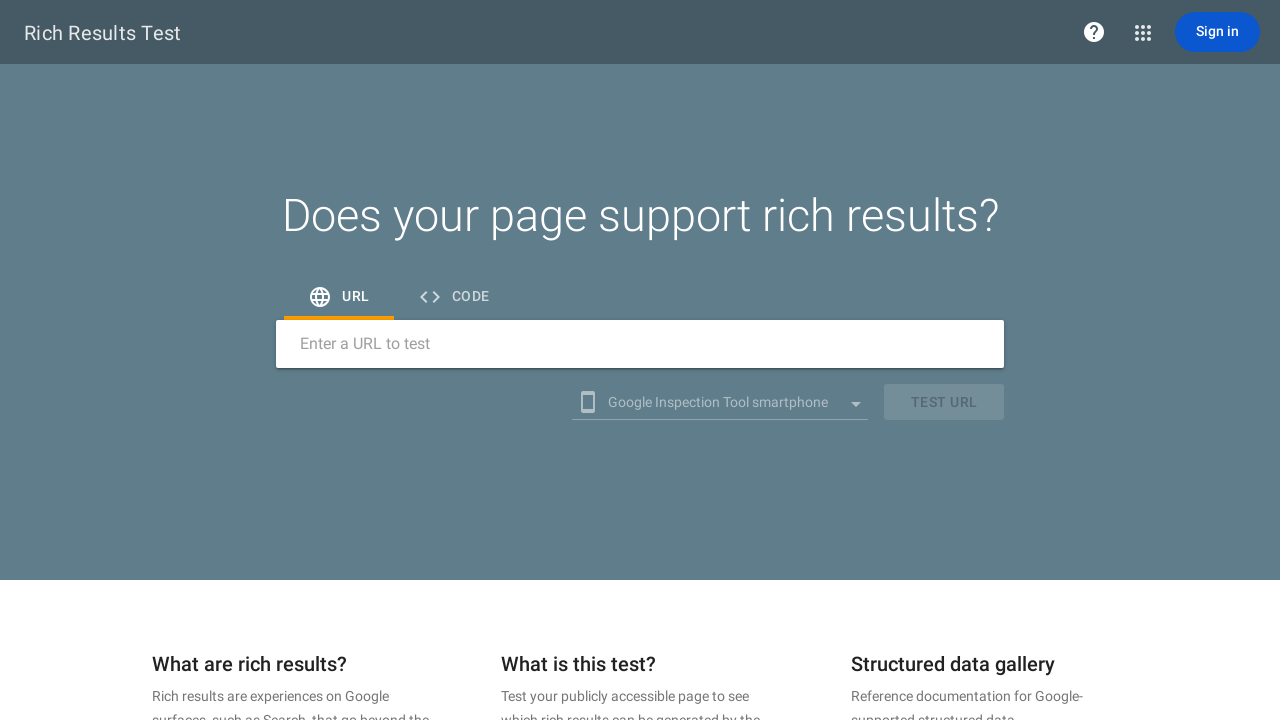

Attempt 1: Cleared URL input field on internal:label="Enter a URL to test"i
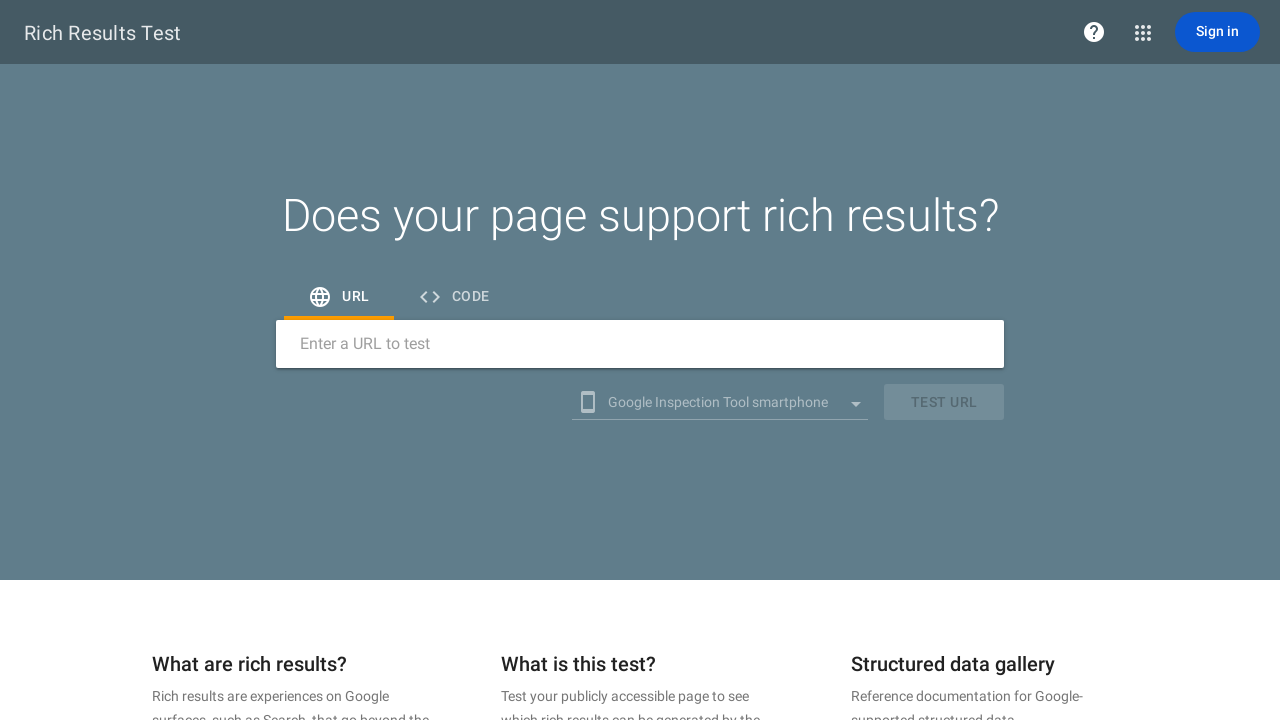

Attempt 1: Filled URL input with test URL on internal:label="Enter a URL to test"i
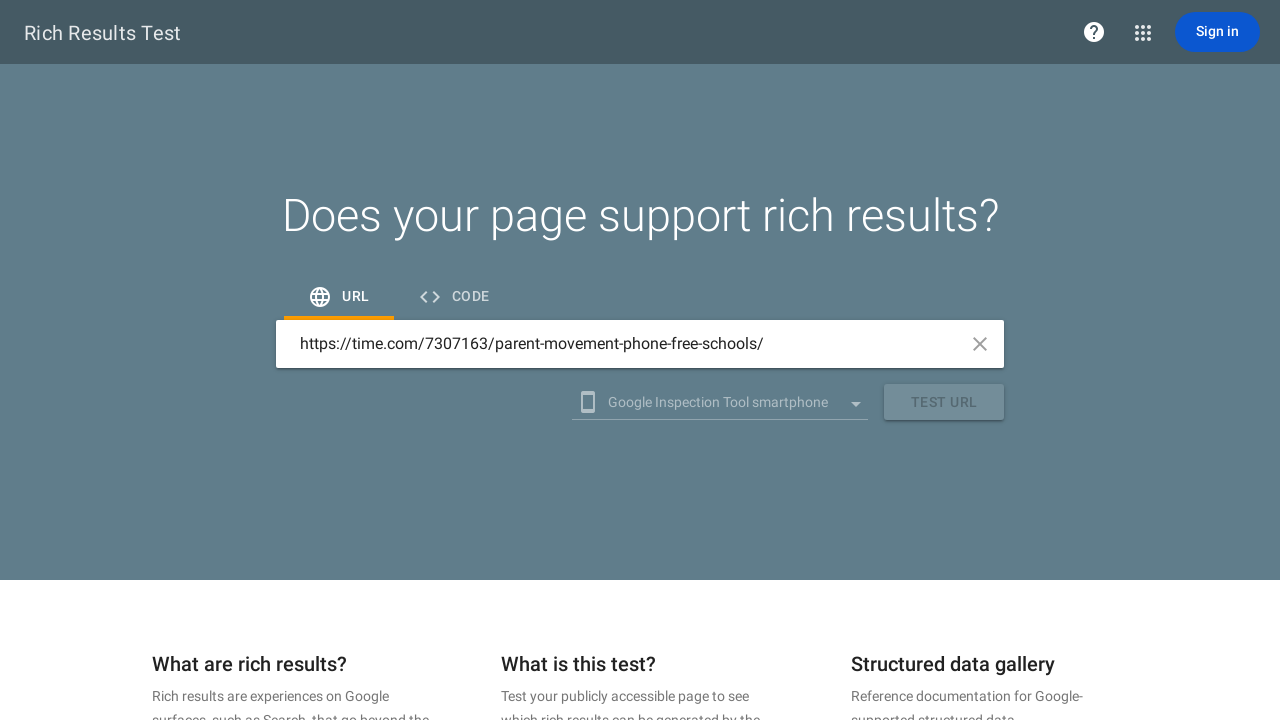

Attempt 1: Pressed Escape key
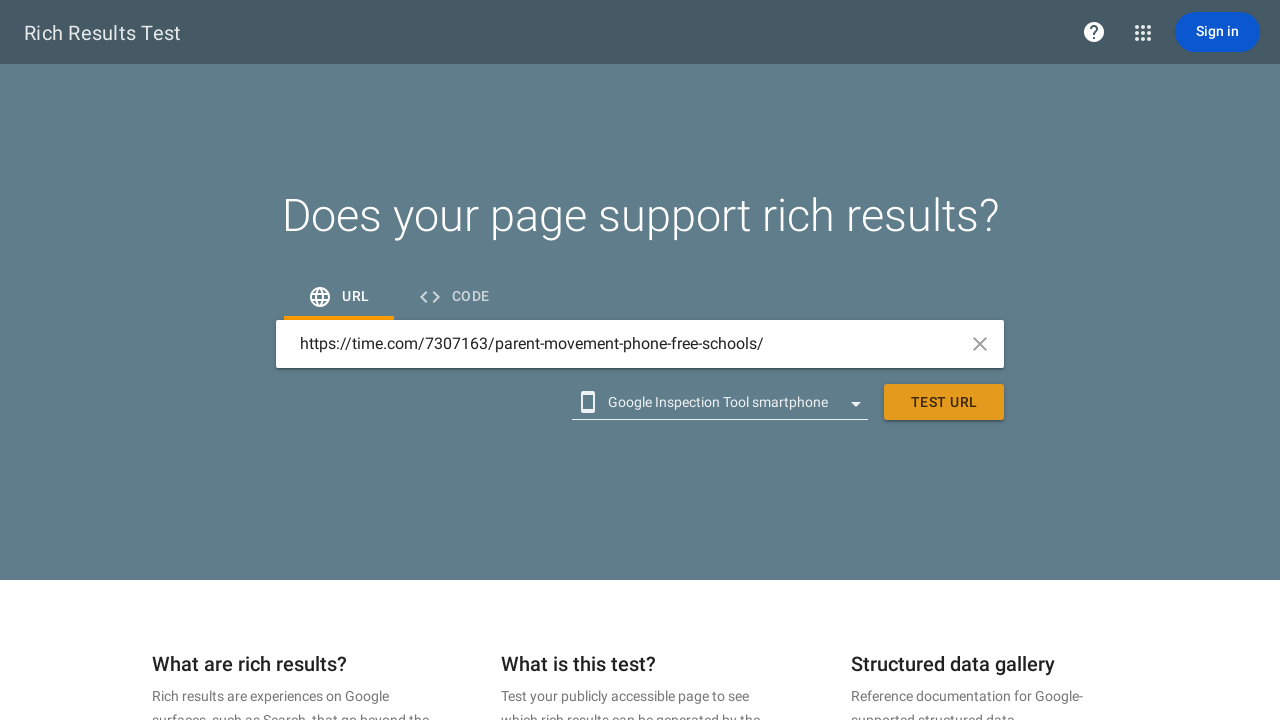

Attempt 1: Waited 500ms
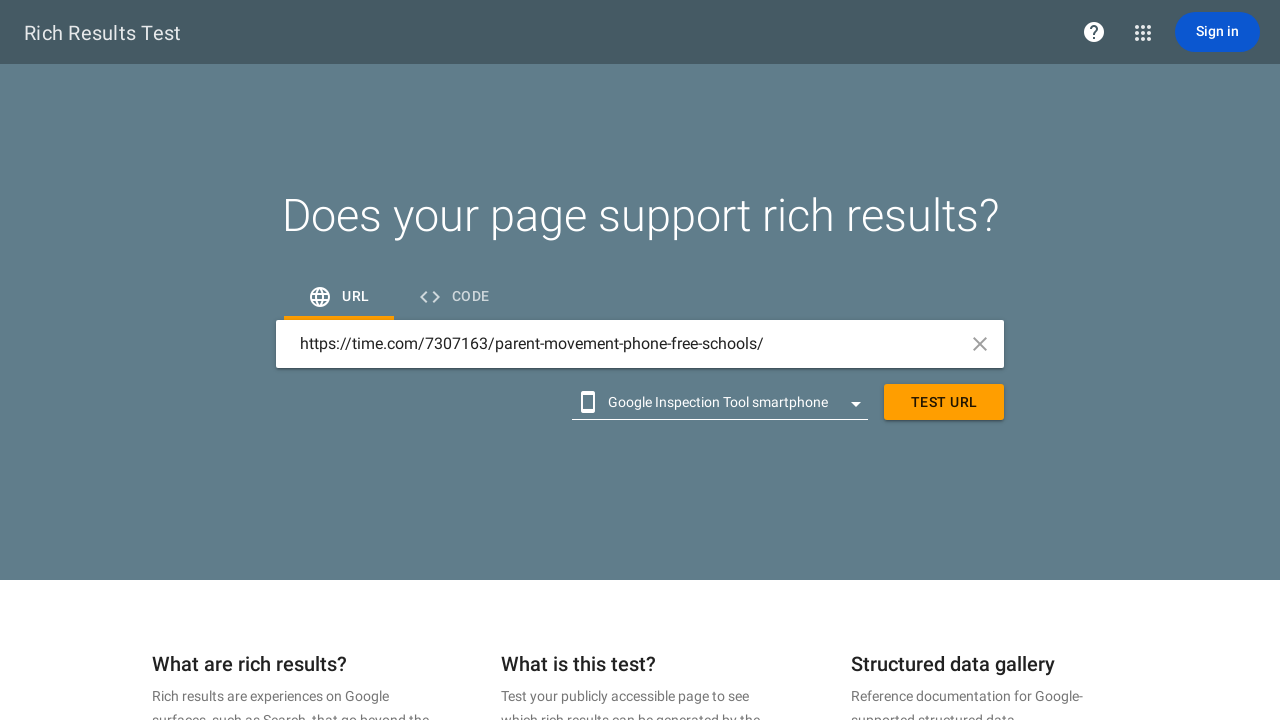

Attempt 1: Clicked test button to submit URL for validation at (944, 402) on internal:role=button[name="test url"i]
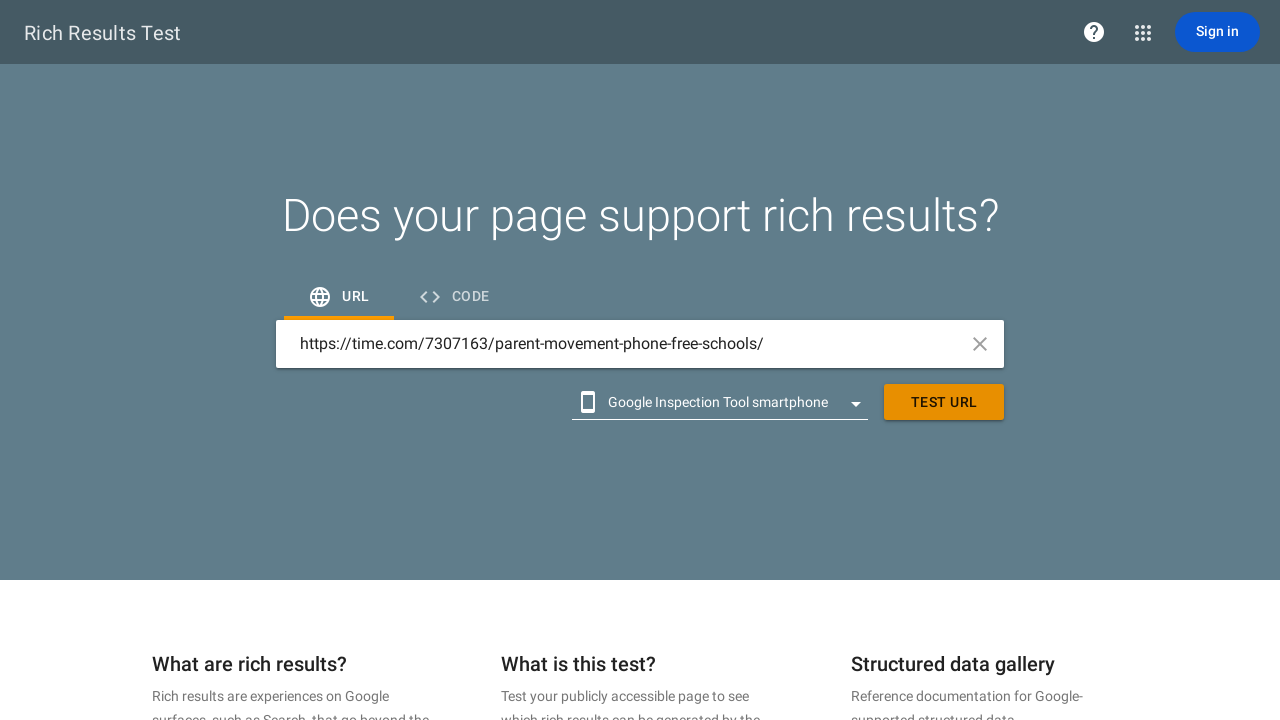

Attempt 1: No error popup detected - validation submission successful
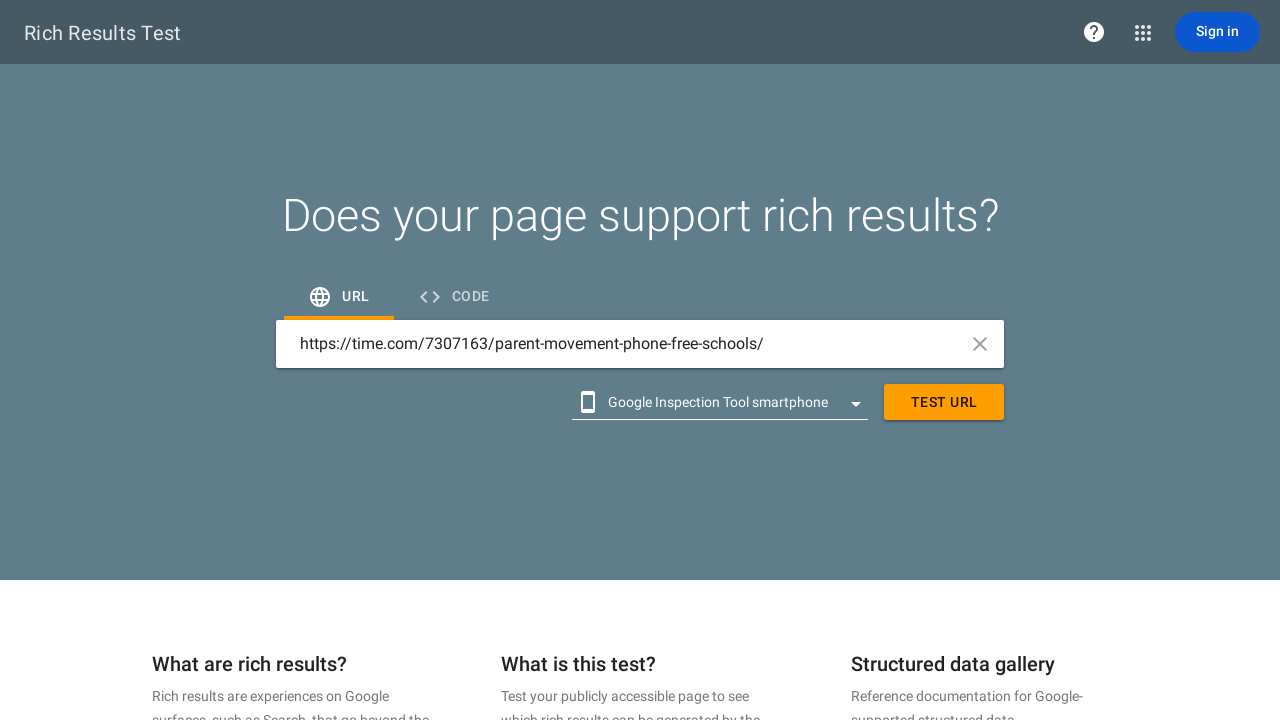

Timeout waiting for validation results
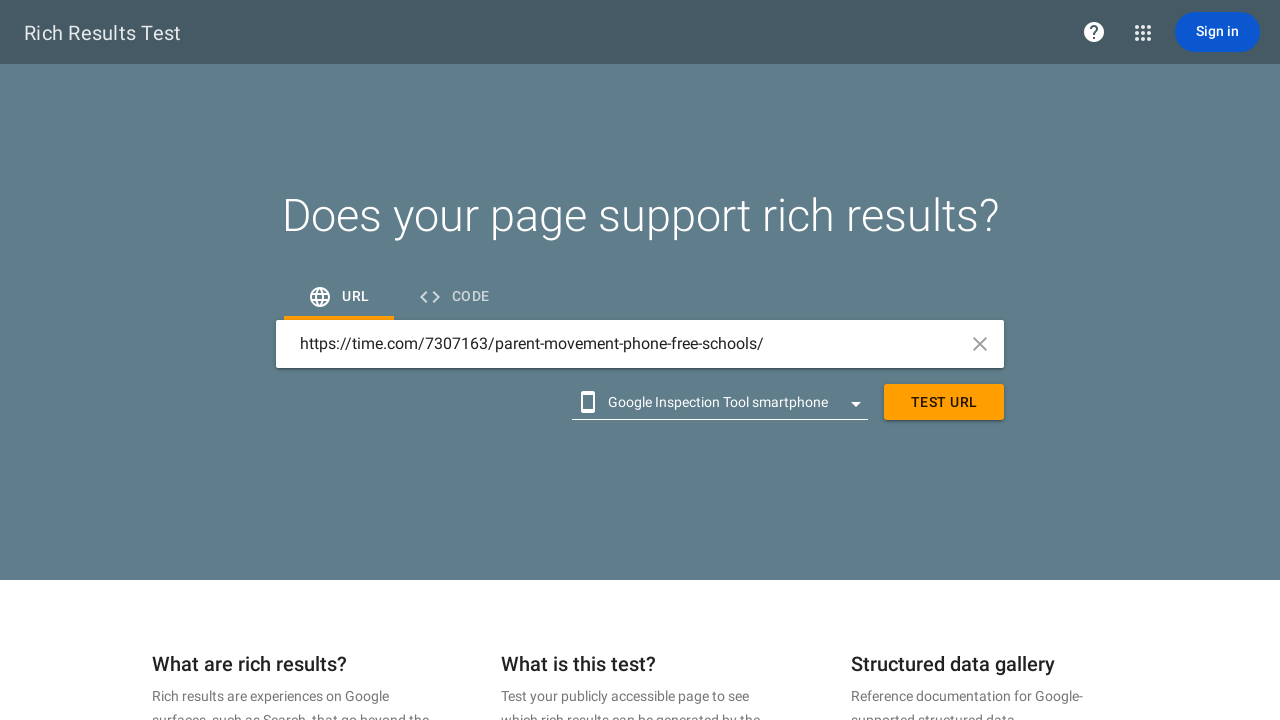

Test completed: Rich Results validation succeeded after 1 attempt(s)
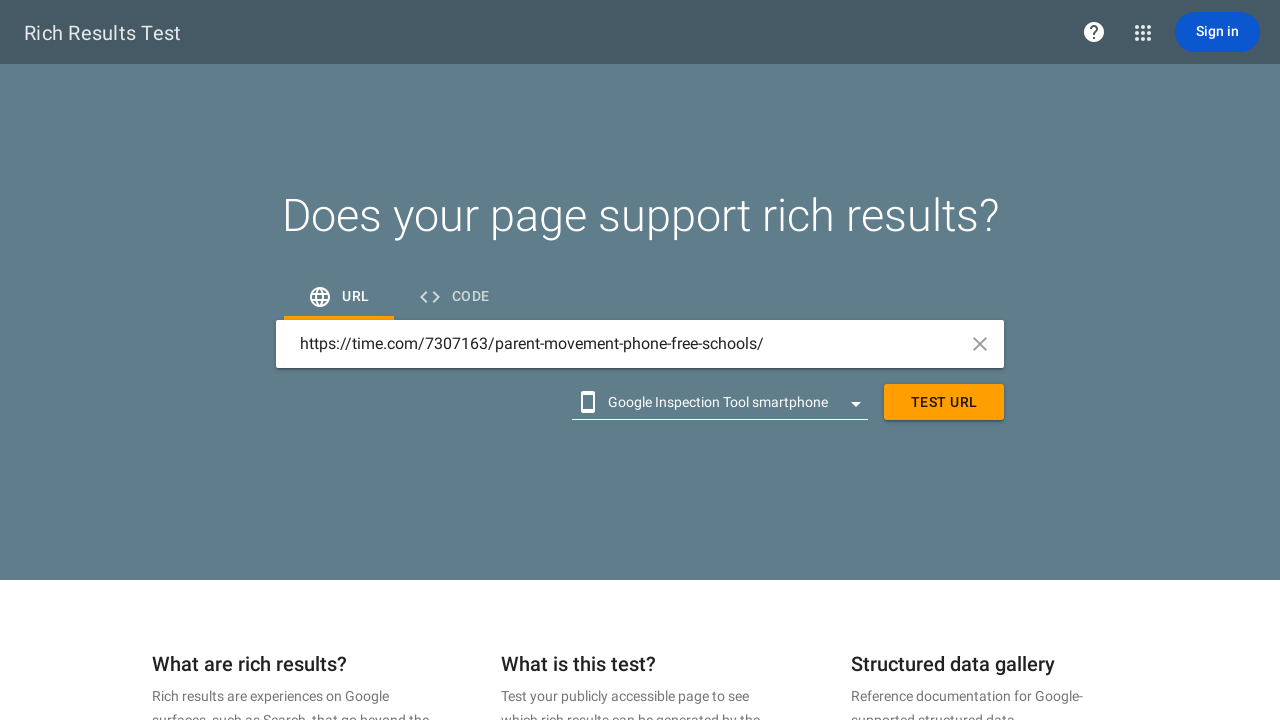

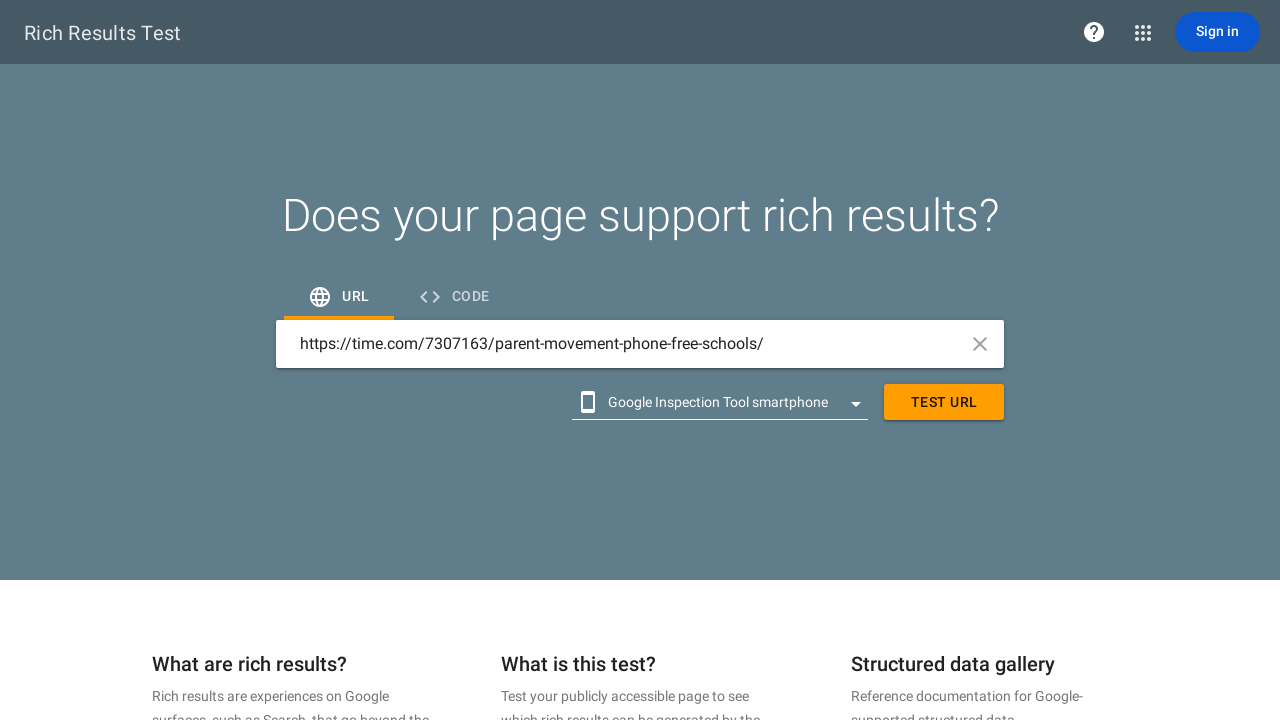